Tests jQuery UI custom dropdown selection by opening the dropdown and selecting a specific number value

Starting URL: http://jqueryui.com/resources/demos/selectmenu/default.html

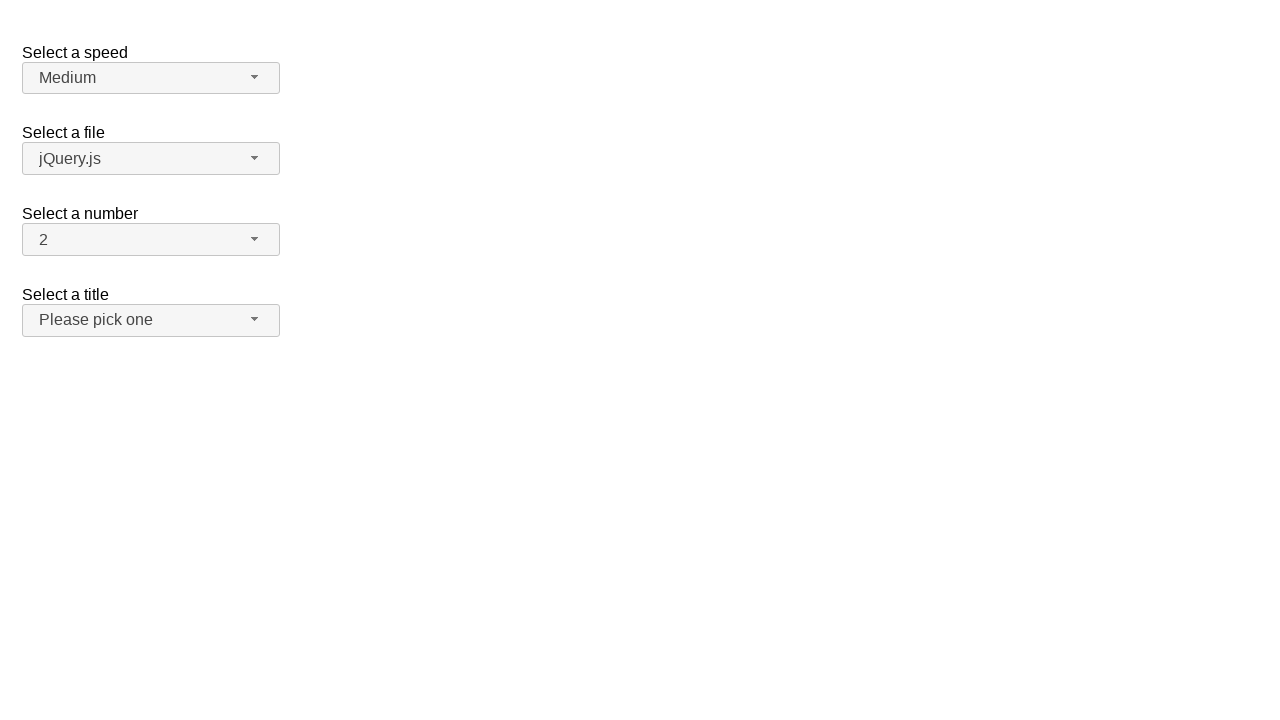

Clicked number dropdown button to open the menu at (151, 240) on xpath=//span[@id='number-button']
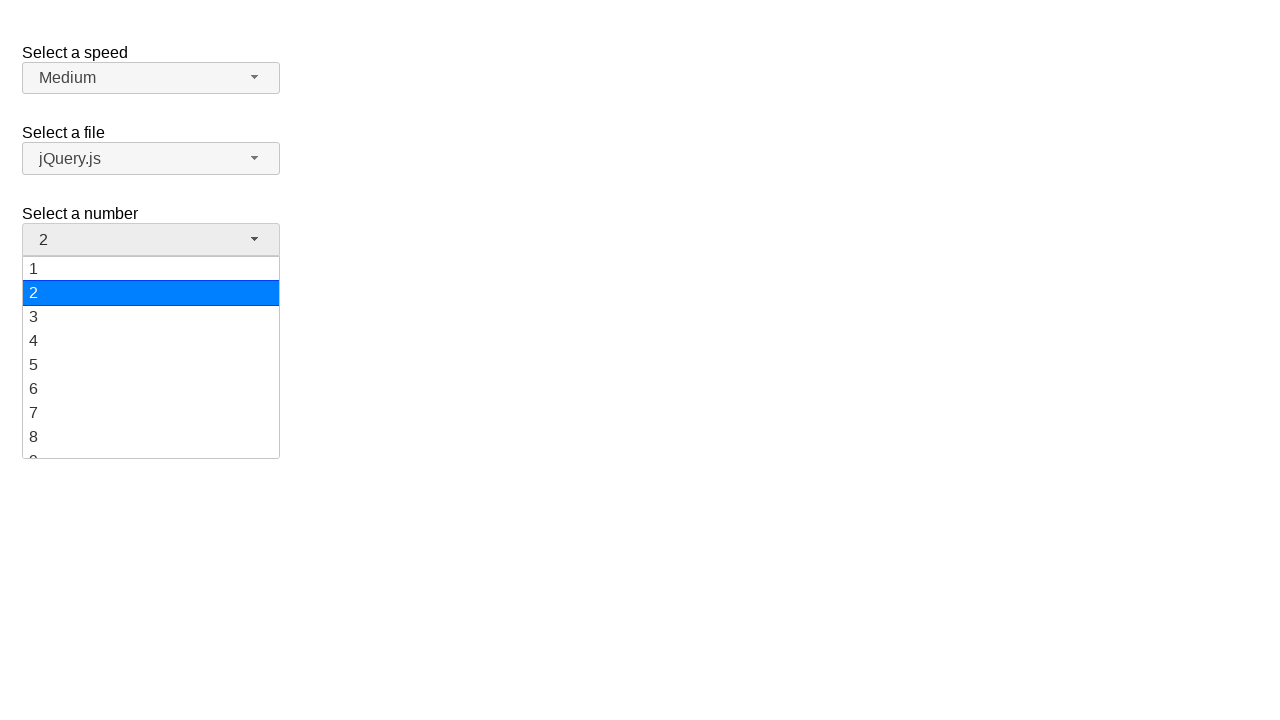

Dropdown menu items became visible
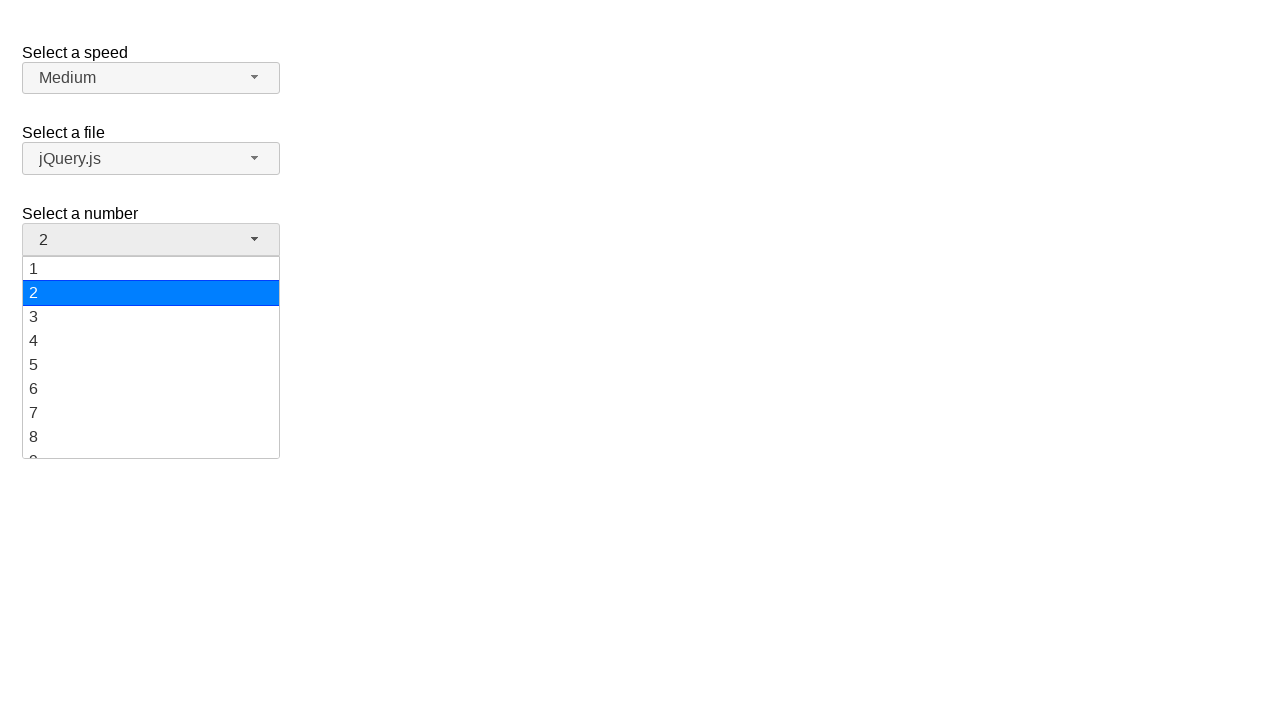

Located 19 dropdown menu items
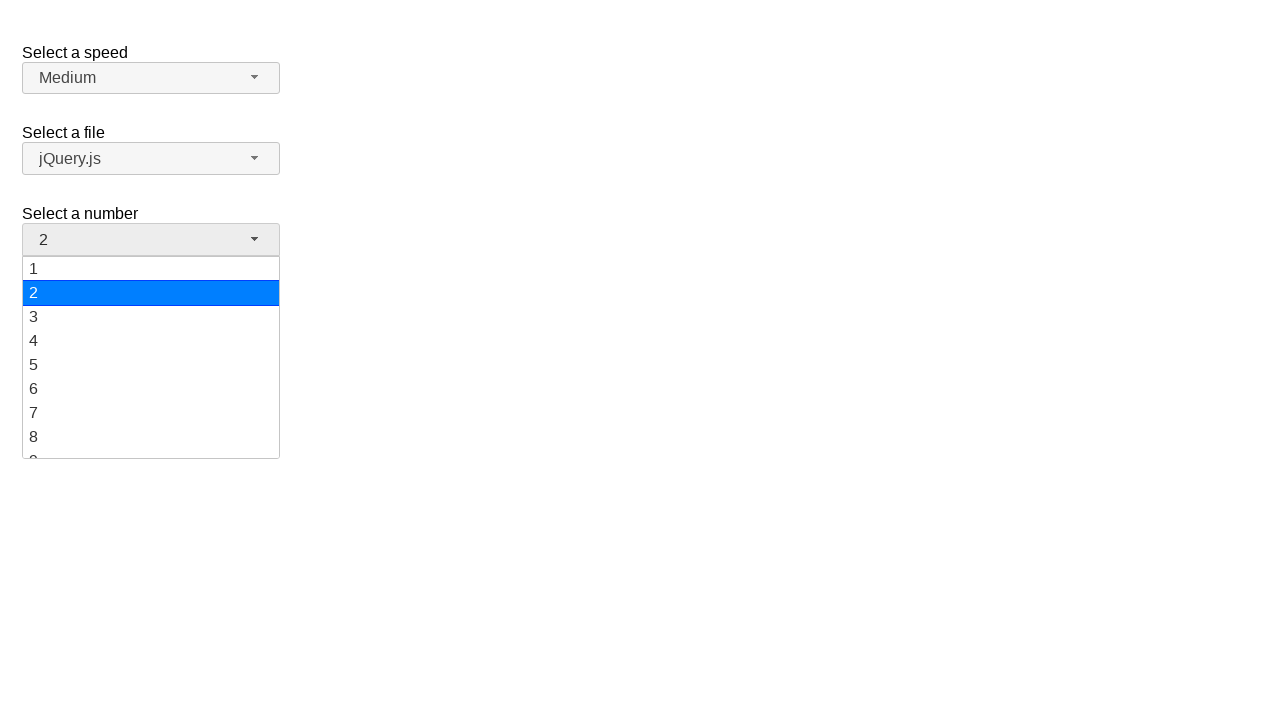

Scrolled option '19' into view
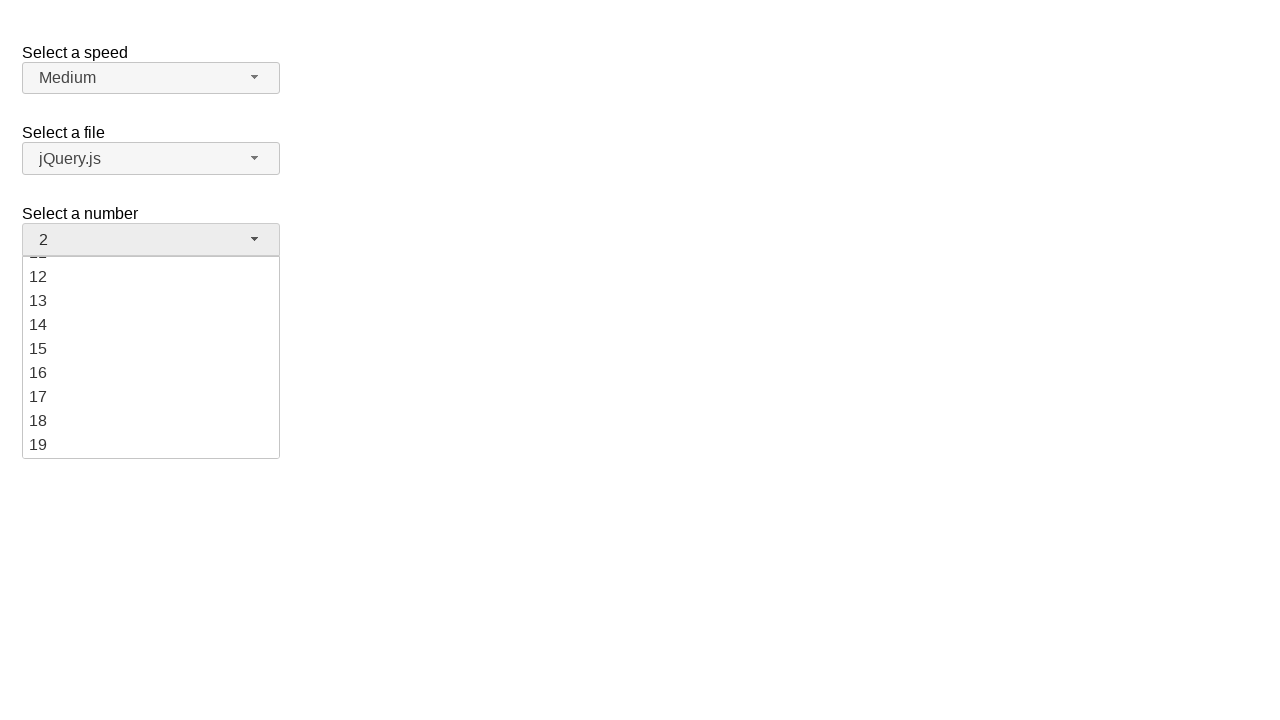

Clicked option '19' to select it at (151, 445) on xpath=//ul[@id='number-menu']//li[@class='ui-menu-item']/div >> nth=18
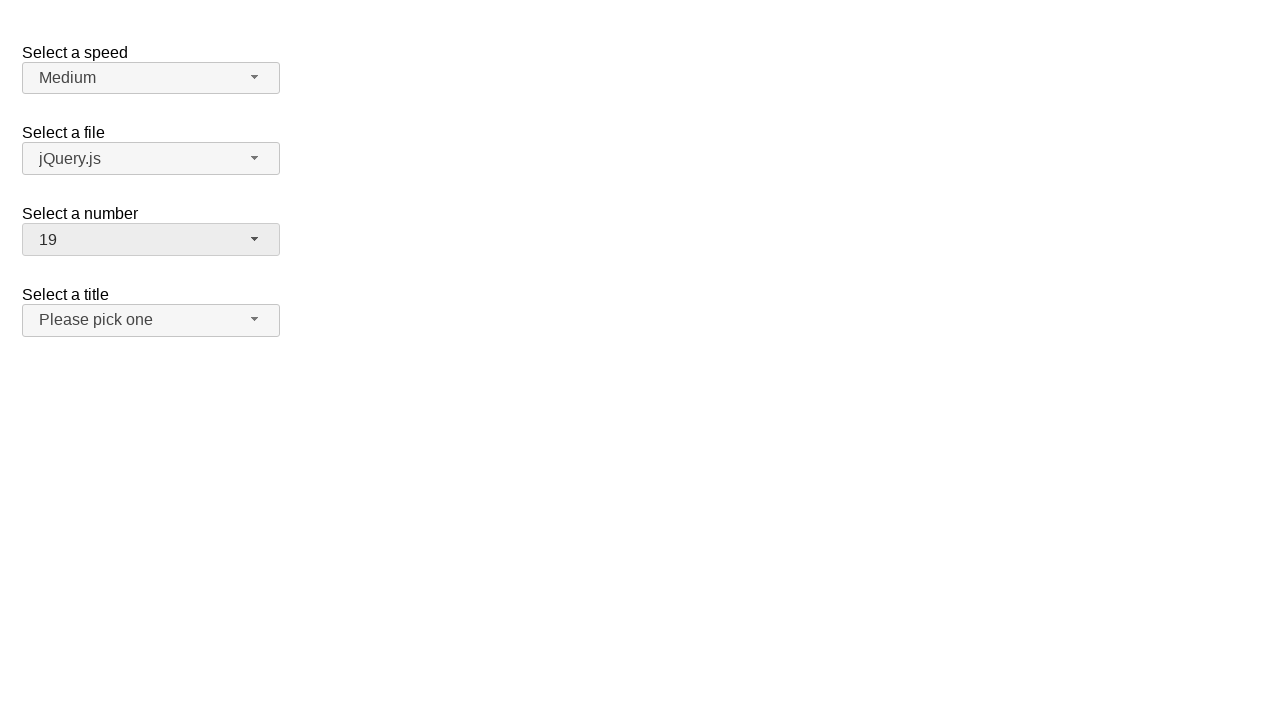

Verified that '19' was selected in the dropdown
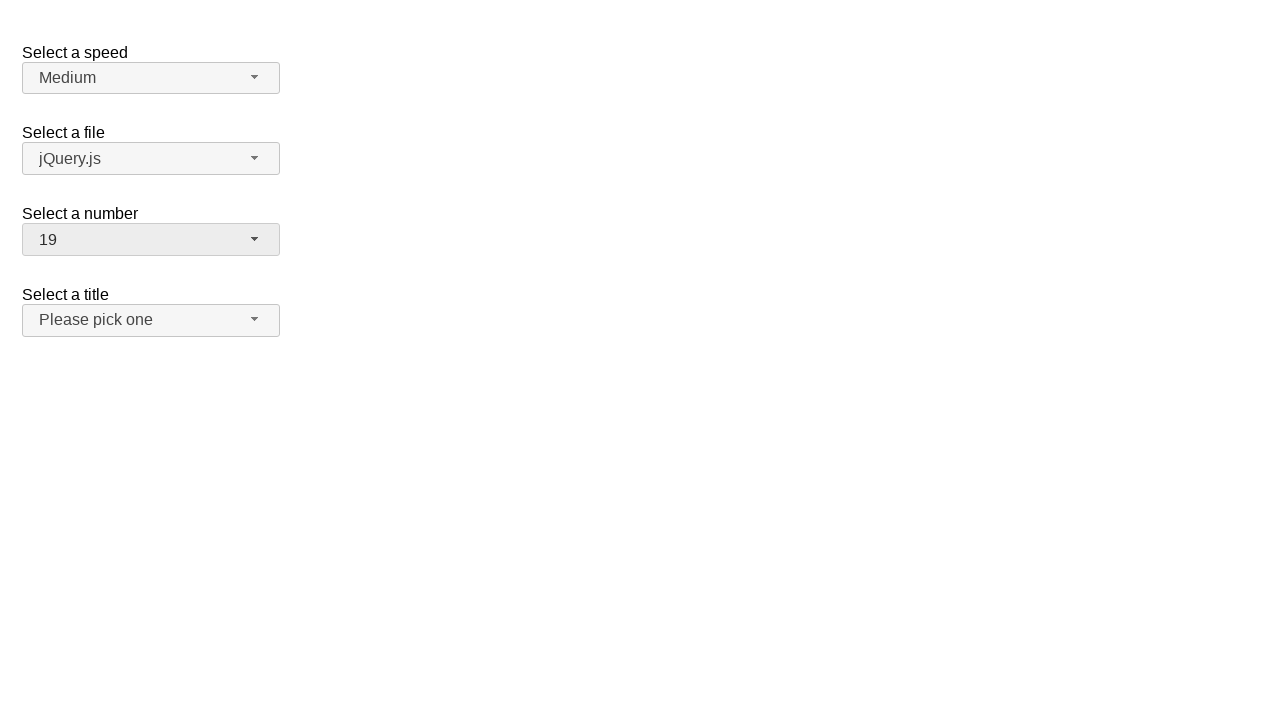

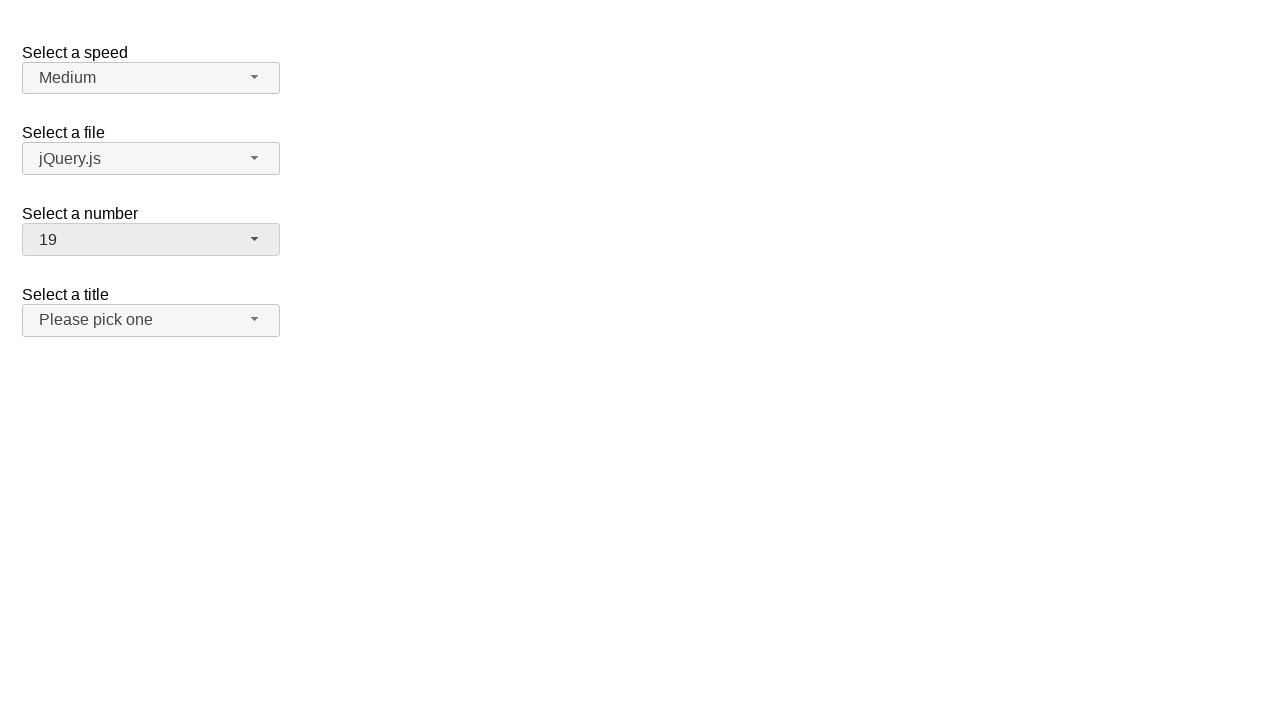